Navigates to a blog page and performs hover actions on menu items, then clicks on a specific submenu option

Starting URL: https://omayo.blogspot.com/

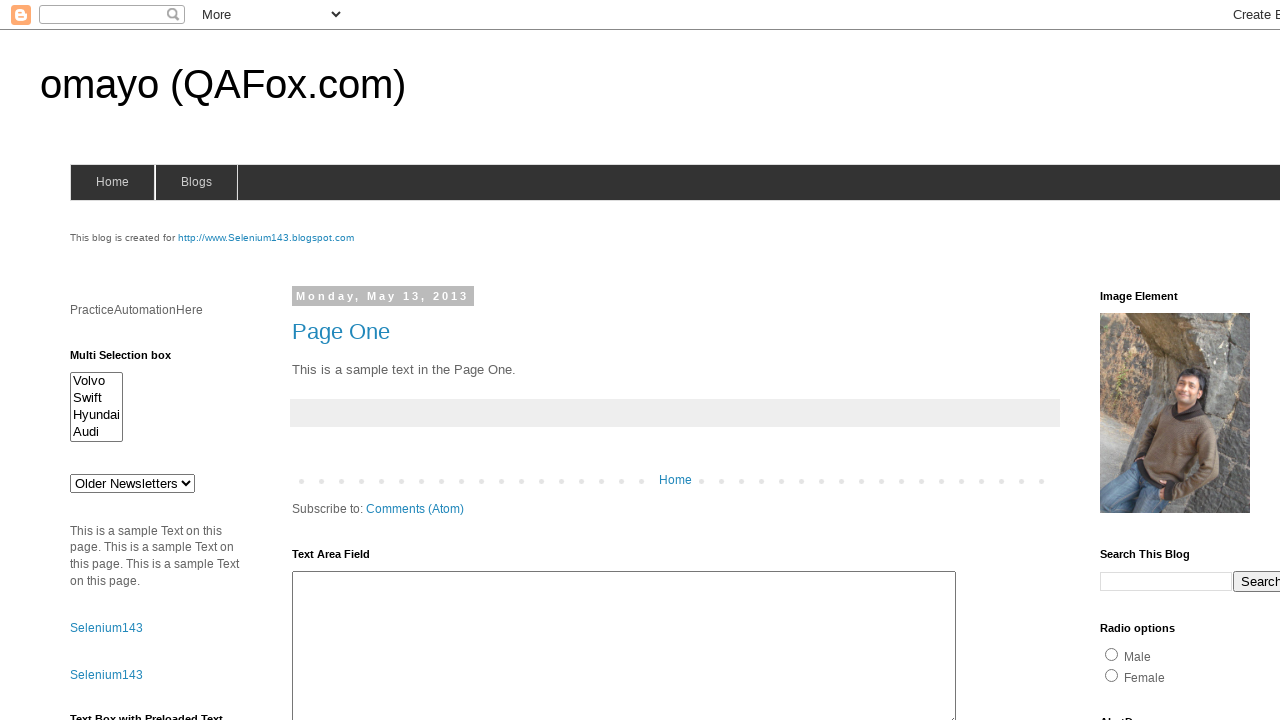

Navigated to https://omayo.blogspot.com/
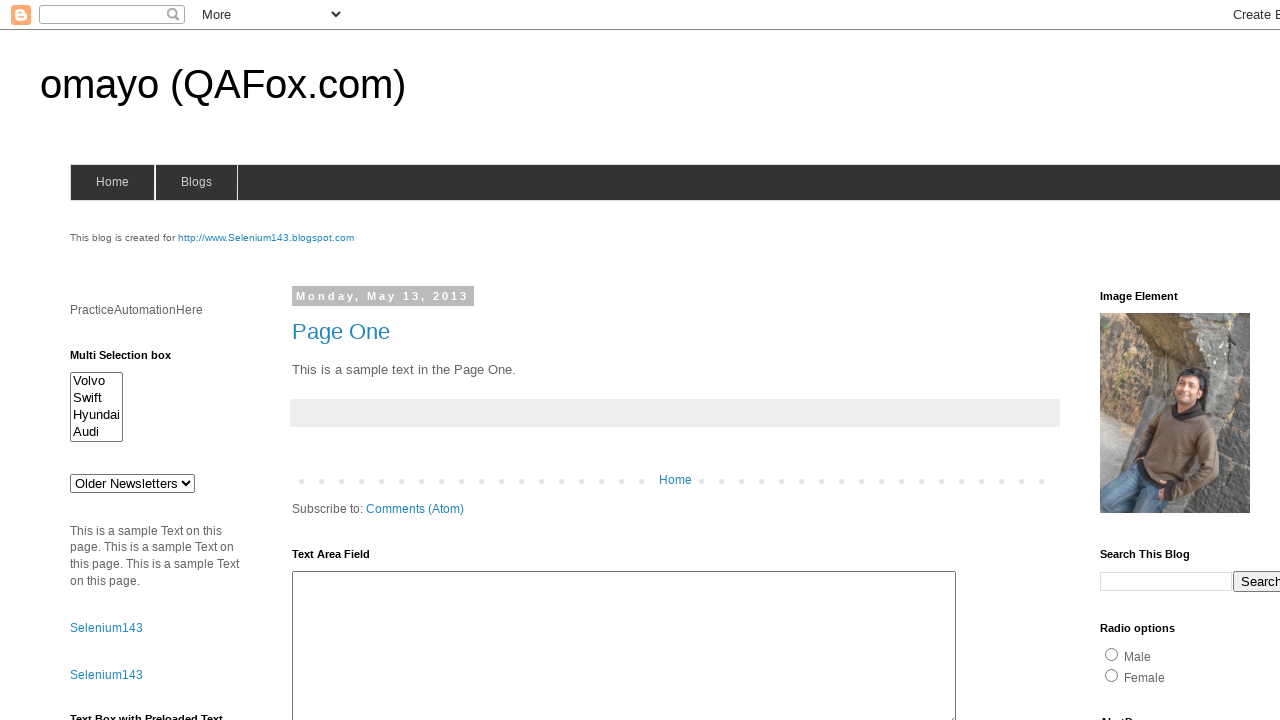

Hovered over blogs menu at (196, 182) on #blogsmenu
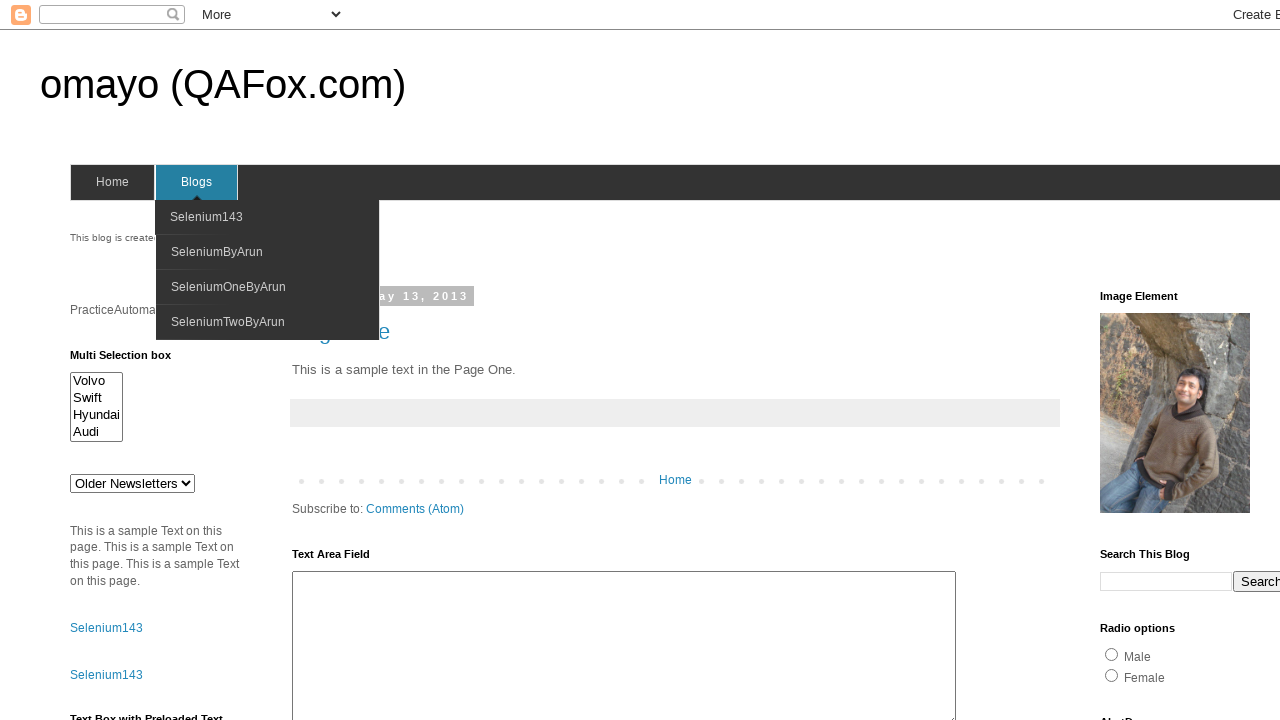

Clicked on SeleniumByArun submenu option at (217, 252) on xpath=//span[text()='SeleniumByArun']
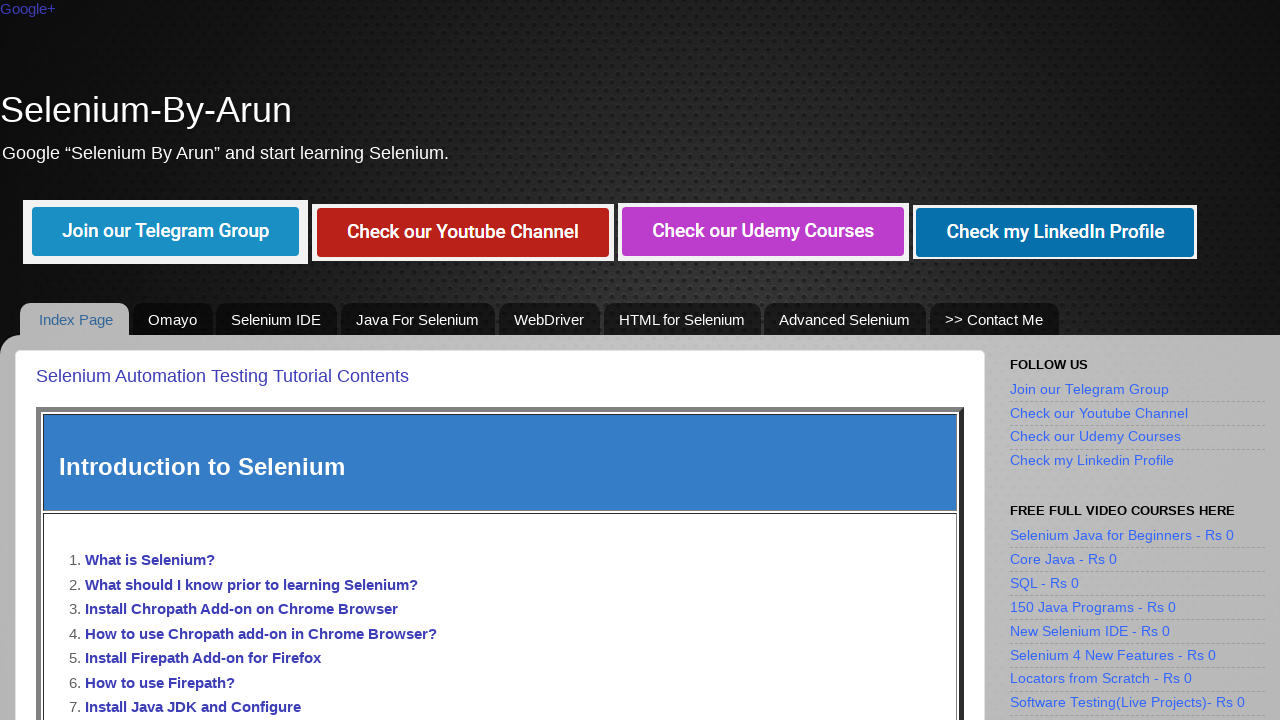

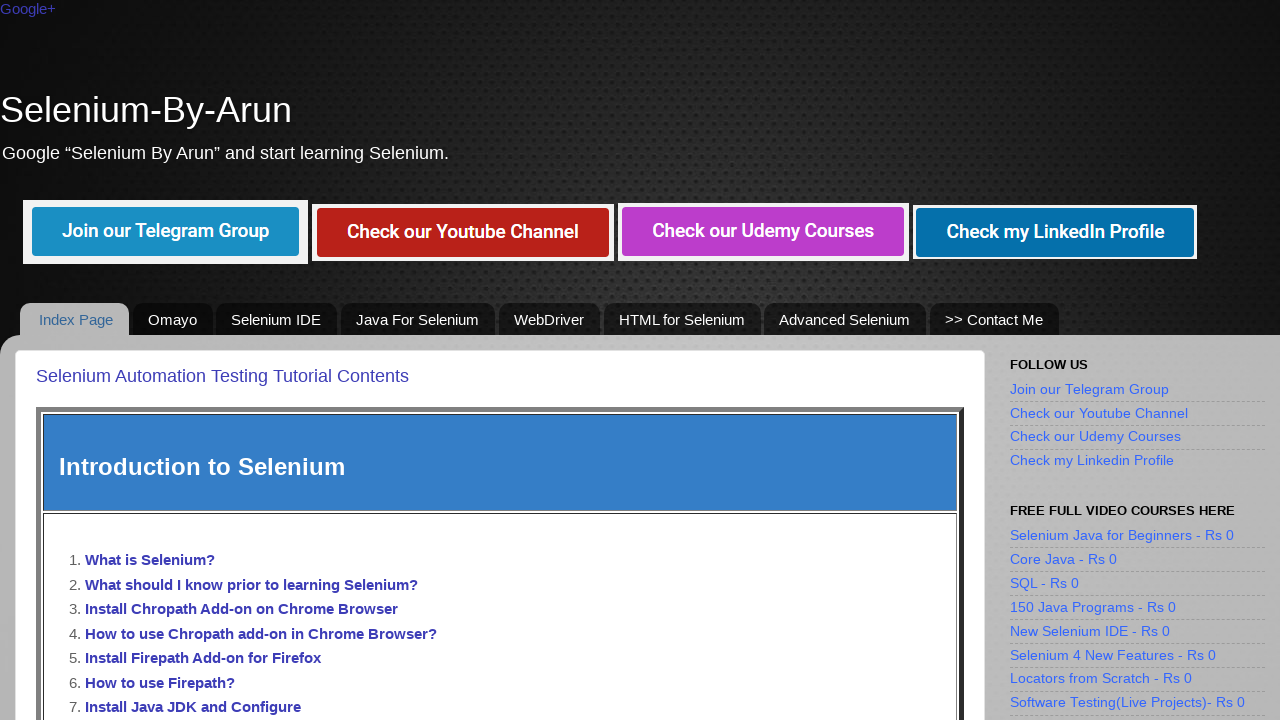